Tests radio button and checkbox selection by clicking elements and verifying their selected state

Starting URL: https://automationfc.github.io/basic-form/index.html

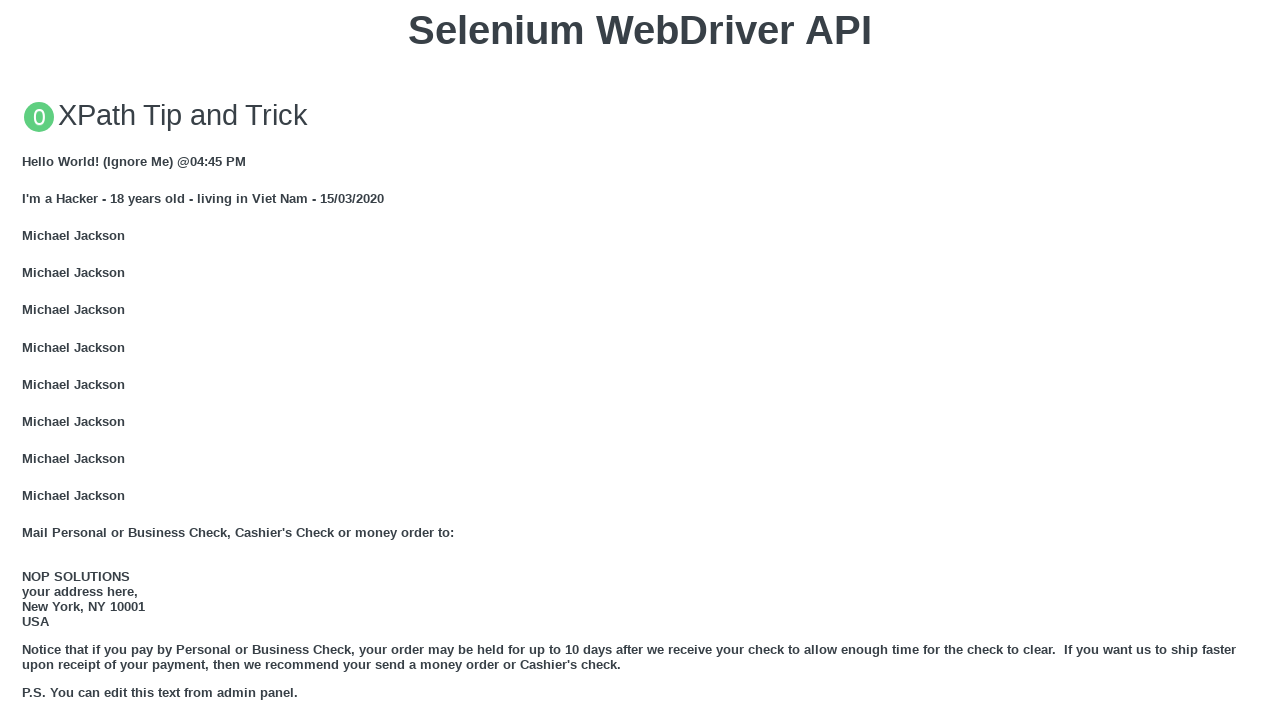

Clicked 'Under 18' radio button at (76, 360) on xpath=//label[text()='Under 18']
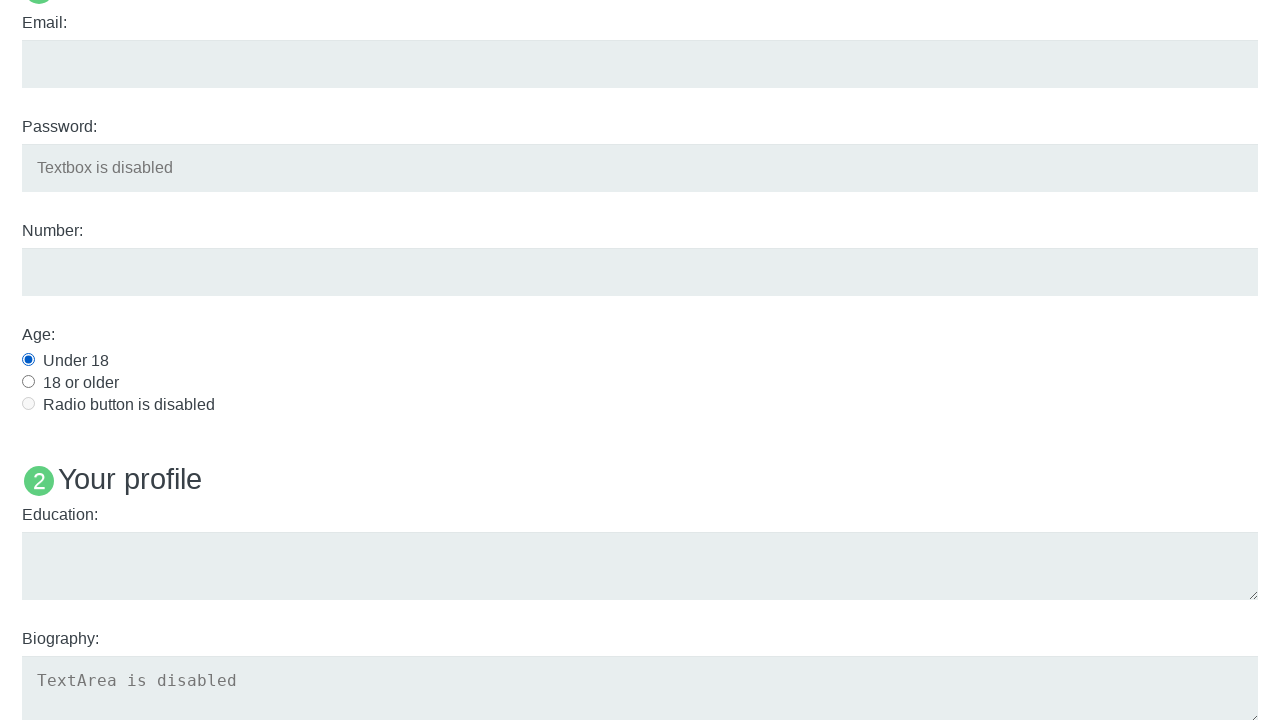

Clicked Java checkbox at (60, 361) on xpath=//label[@for='java']
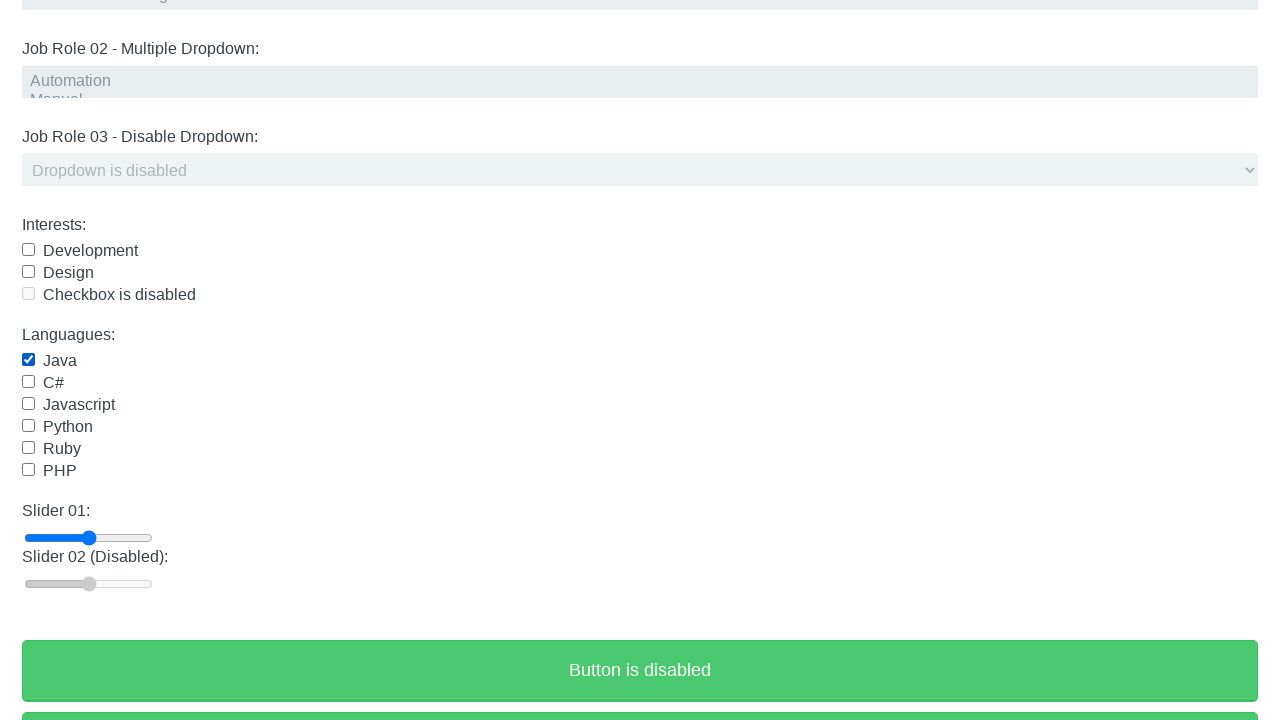

Waited 3 seconds for elements to be selected
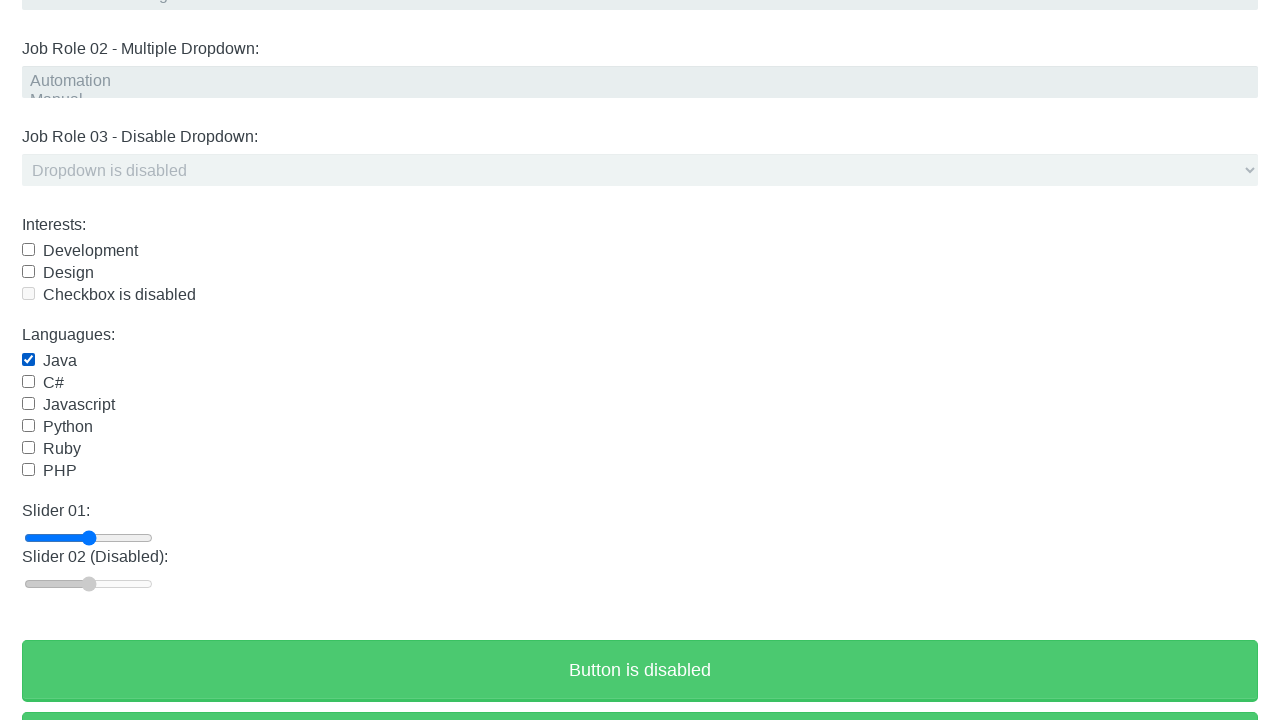

Verified 'Under 18' radio button is selected
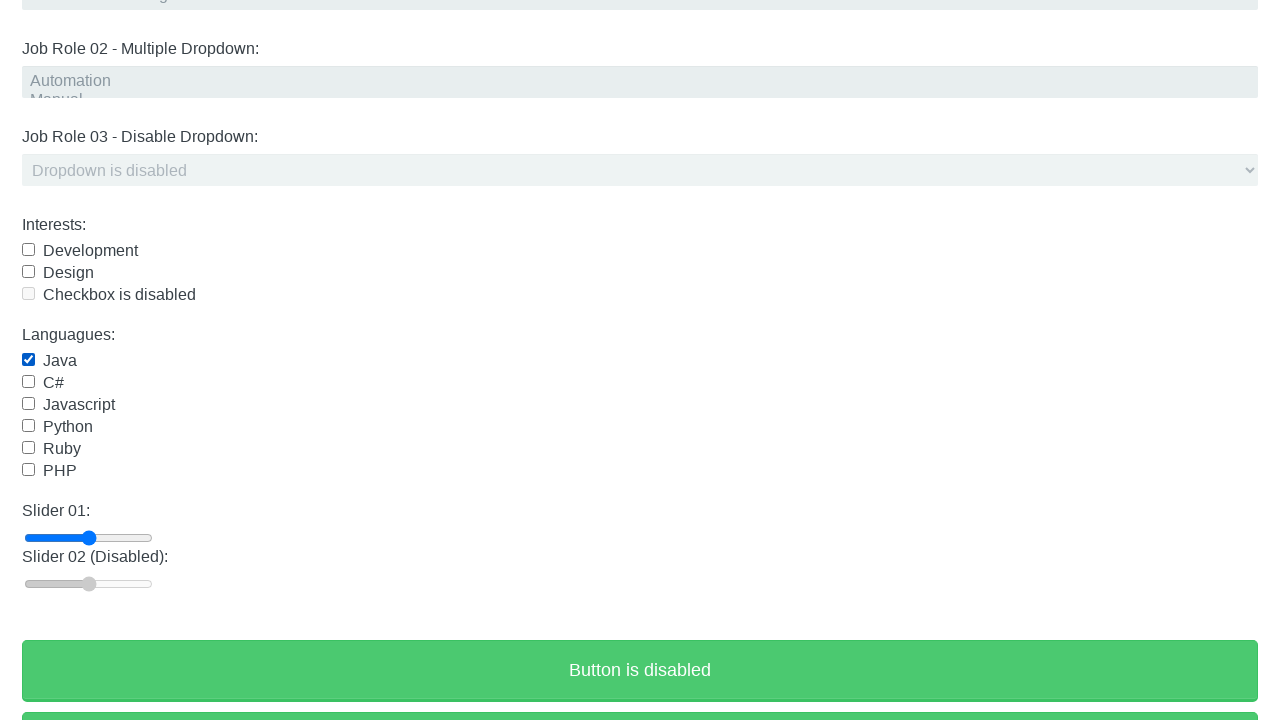

Clicked 'Under 18' to deselect the radio button at (76, 360) on xpath=//label[text()='Under 18']
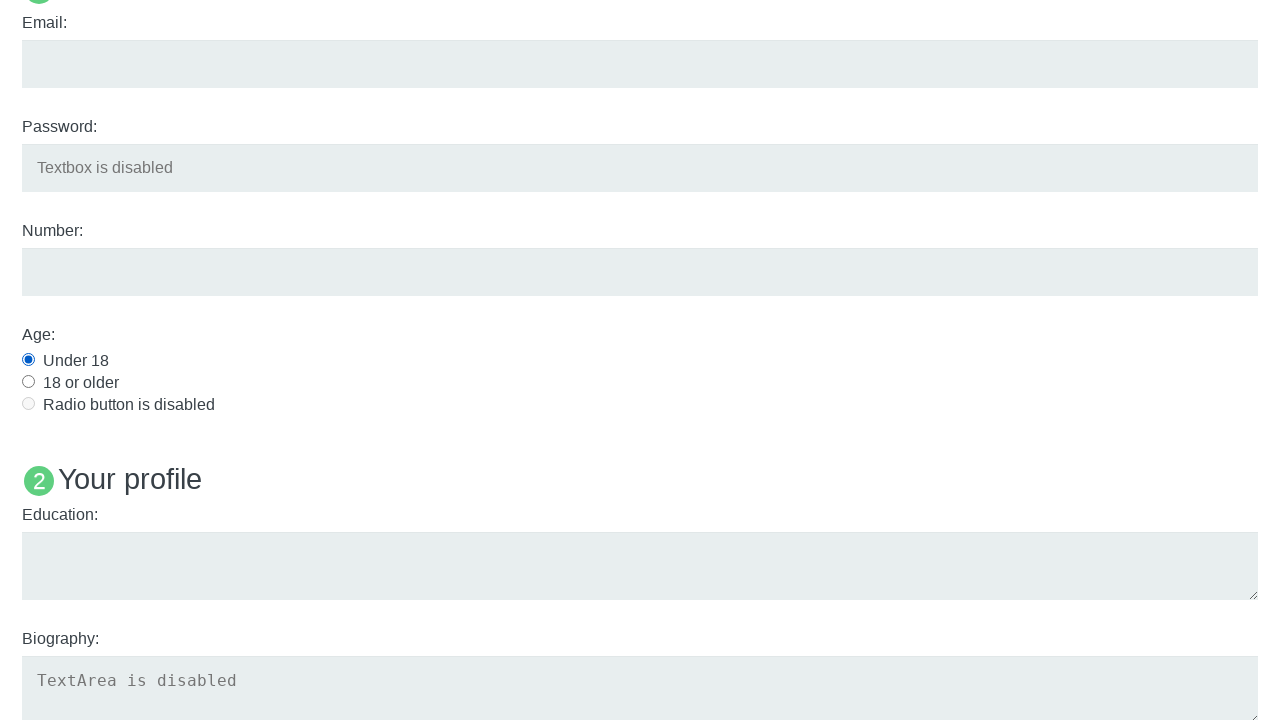

Clicked Java checkbox to deselect it at (60, 361) on xpath=//label[@for='java']
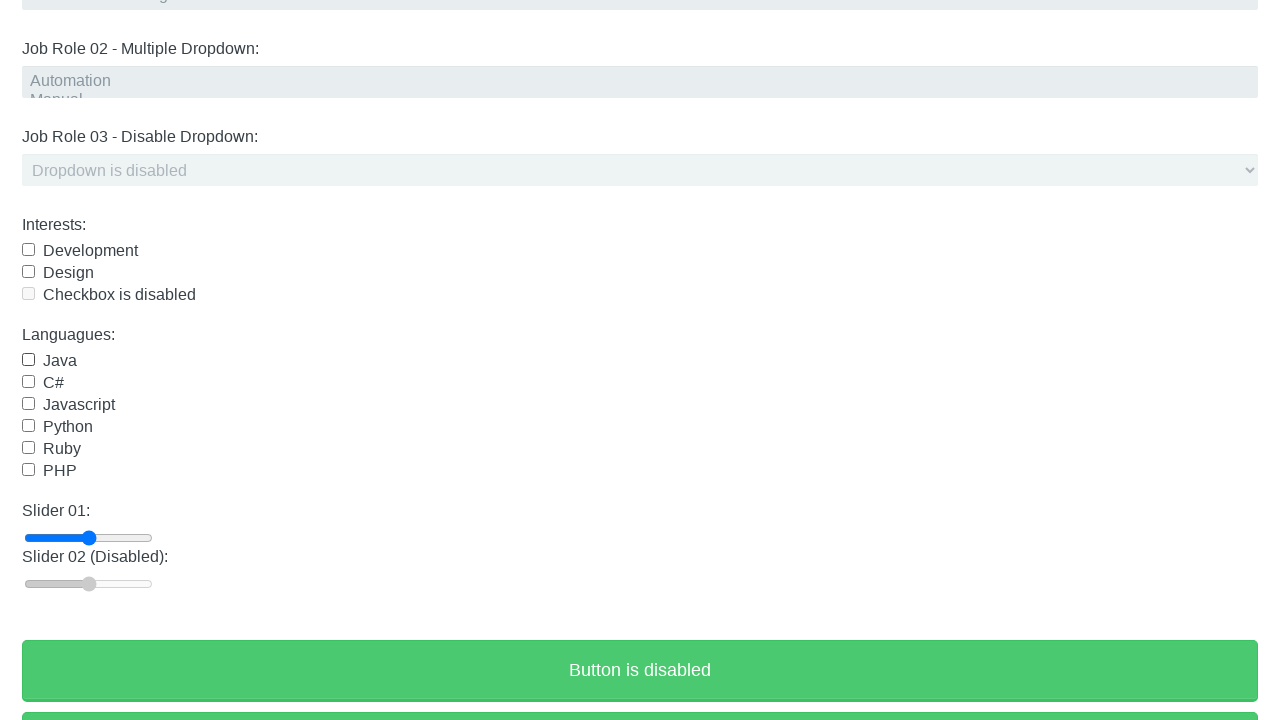

Verified Java checkbox is unselected
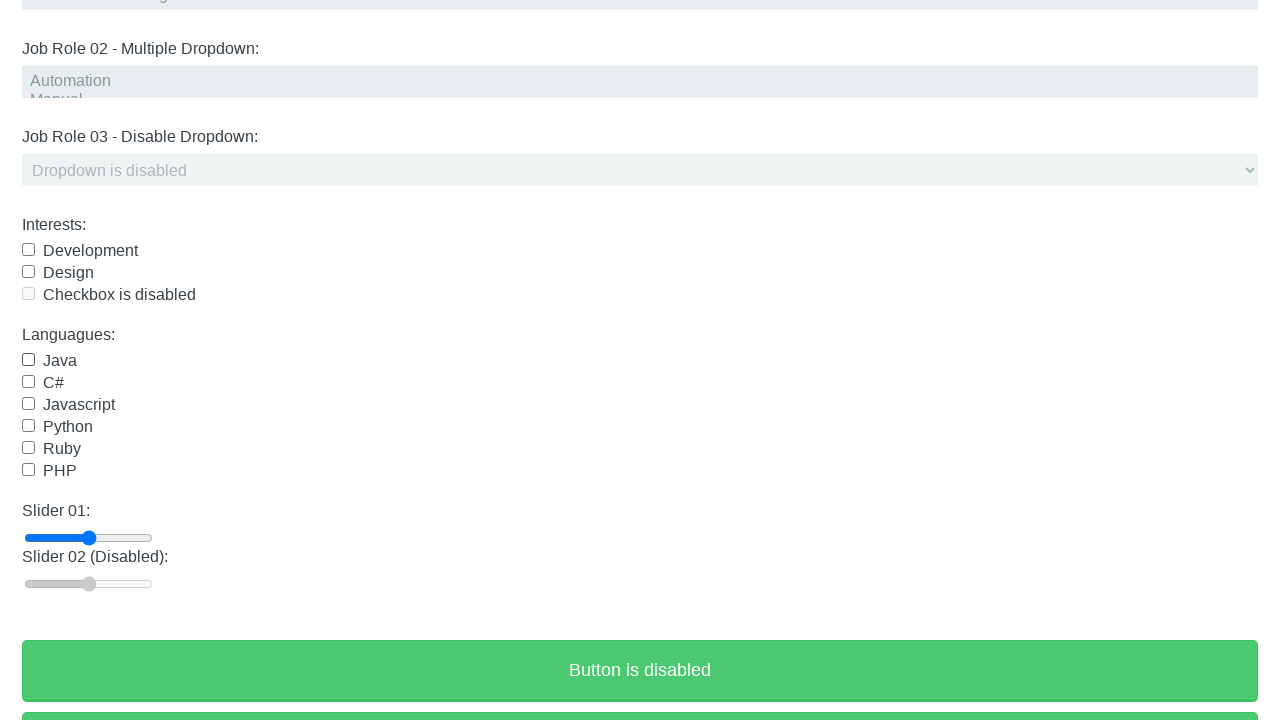

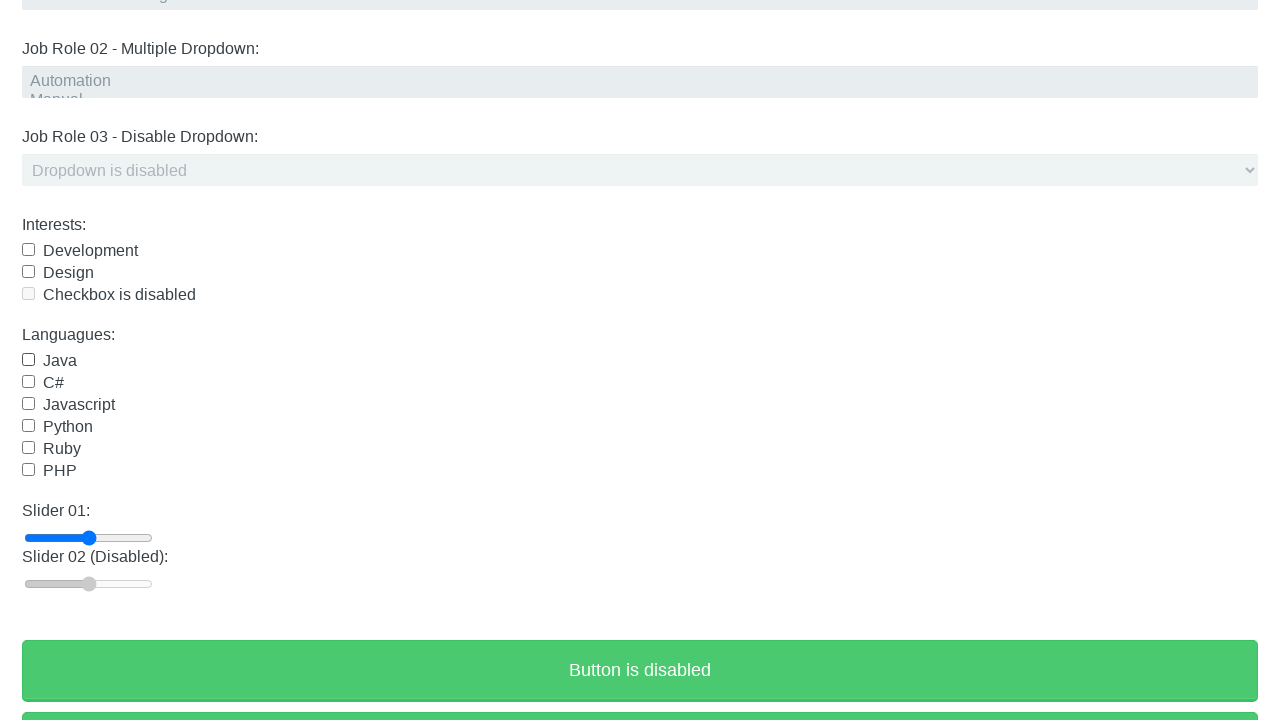